Tests checking a checkbox by its sibling position (3rd sibling) within an iframe

Starting URL: https://www.w3schools.com/tags/tryit.asp?filename=tryhtml5_input_type_checkbox

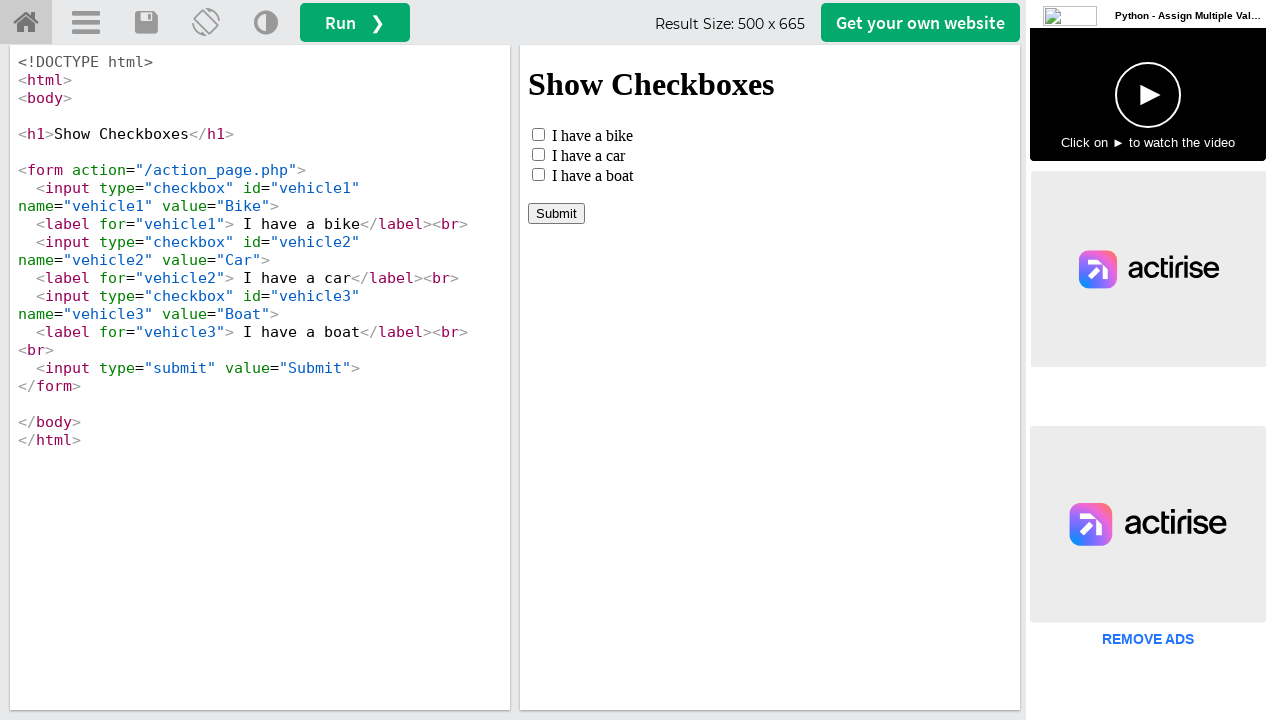

Located iframe with ID 'iframeResult'
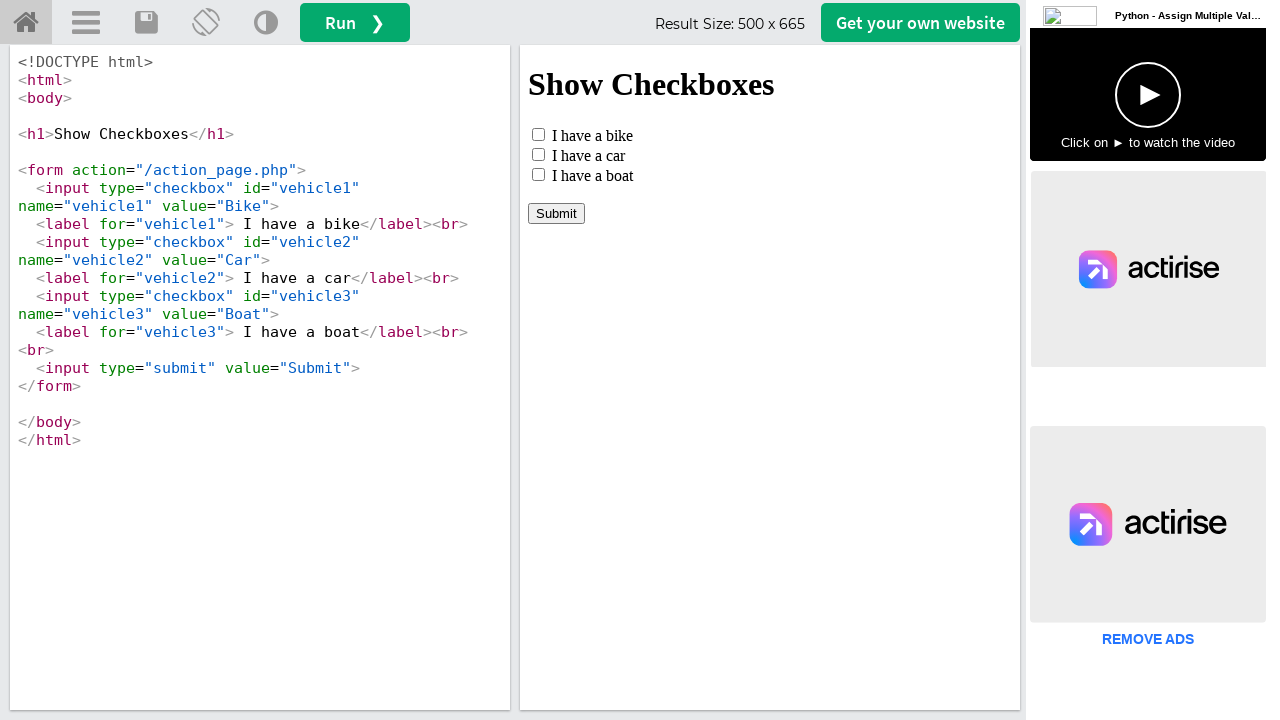

Checked the 3rd checkbox sibling within the iframe at (538, 174) on #iframeResult >> internal:control=enter-frame >> input[type='checkbox']:nth-of-t
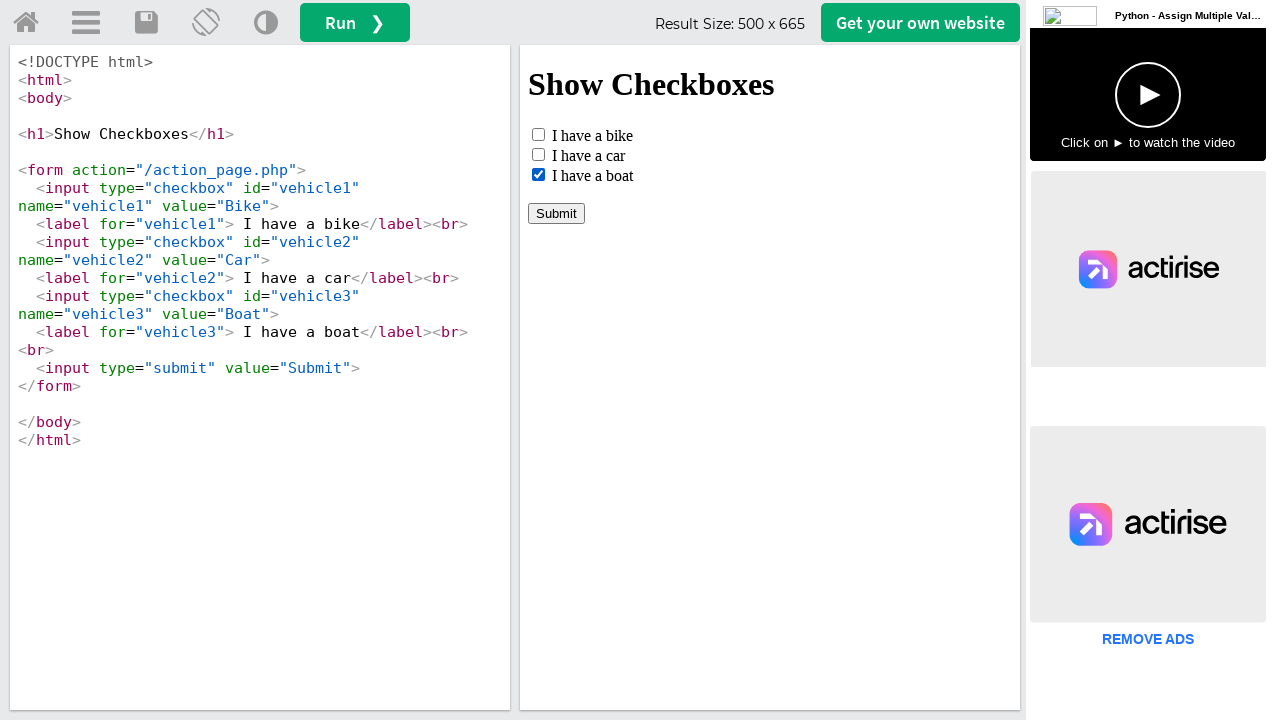

Verified that the 3rd checkbox is checked
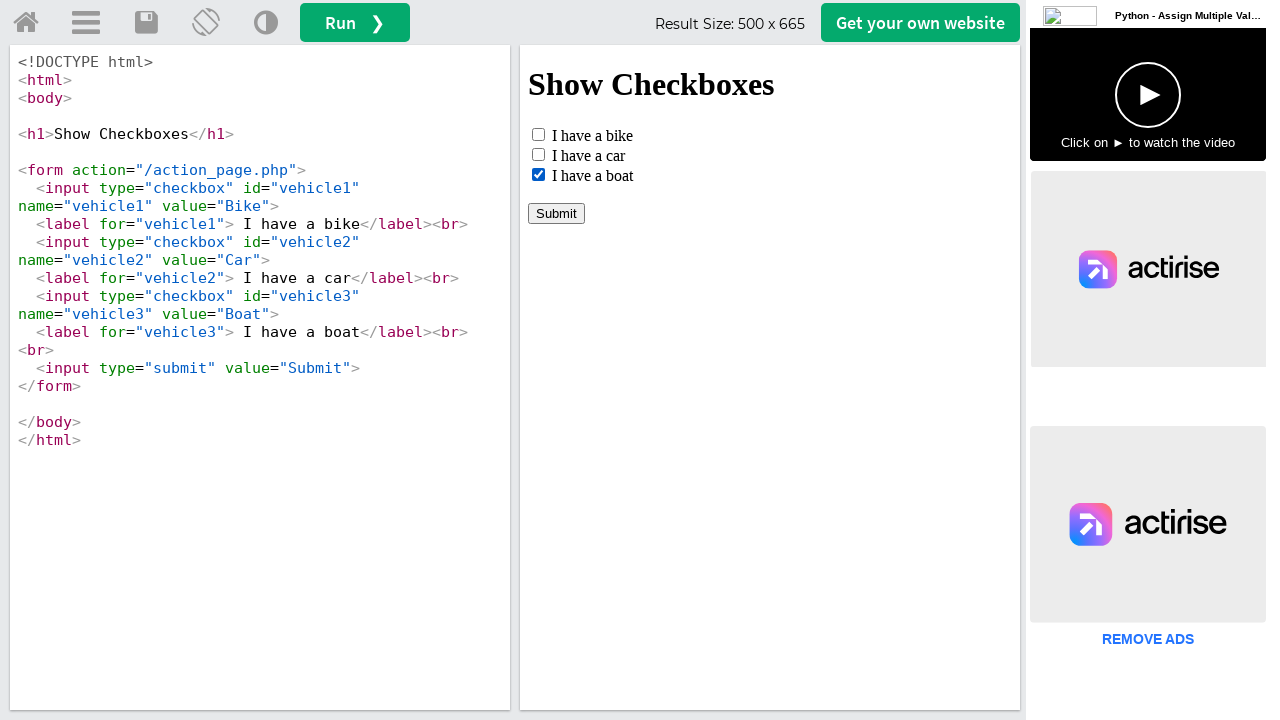

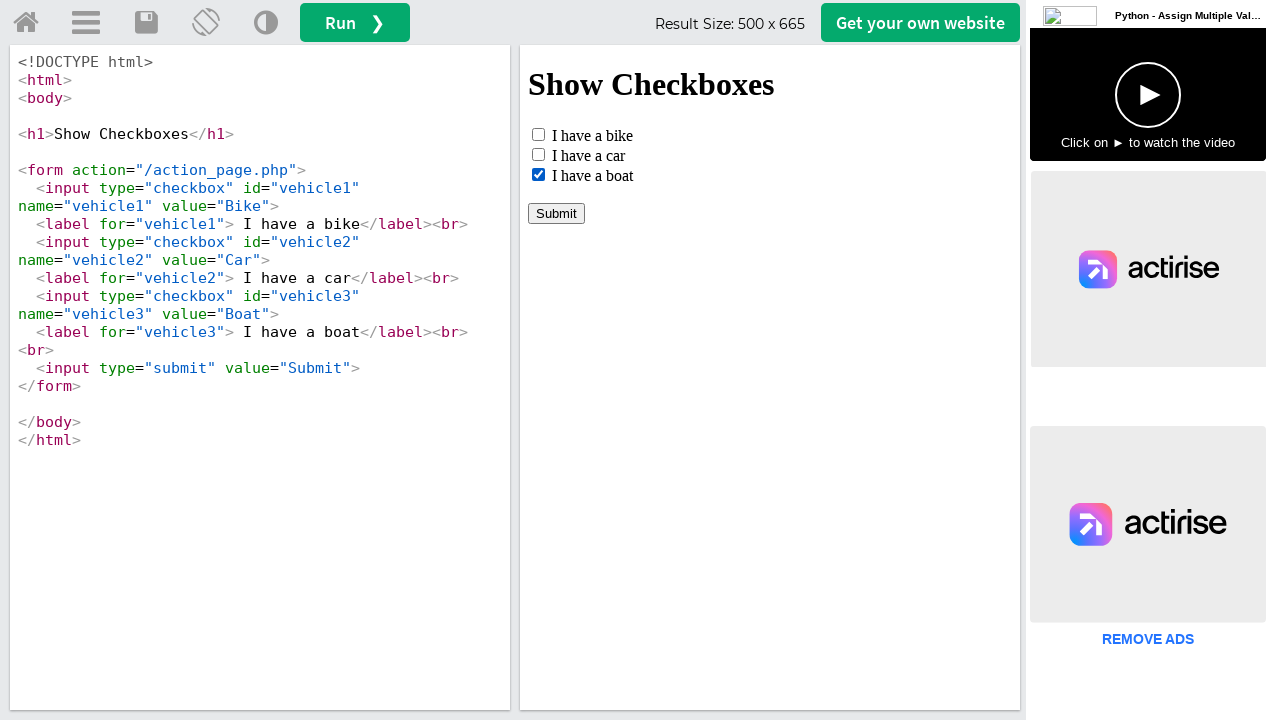